Tests the browser back button functionality with different filter views.

Starting URL: https://demo.playwright.dev/todomvc

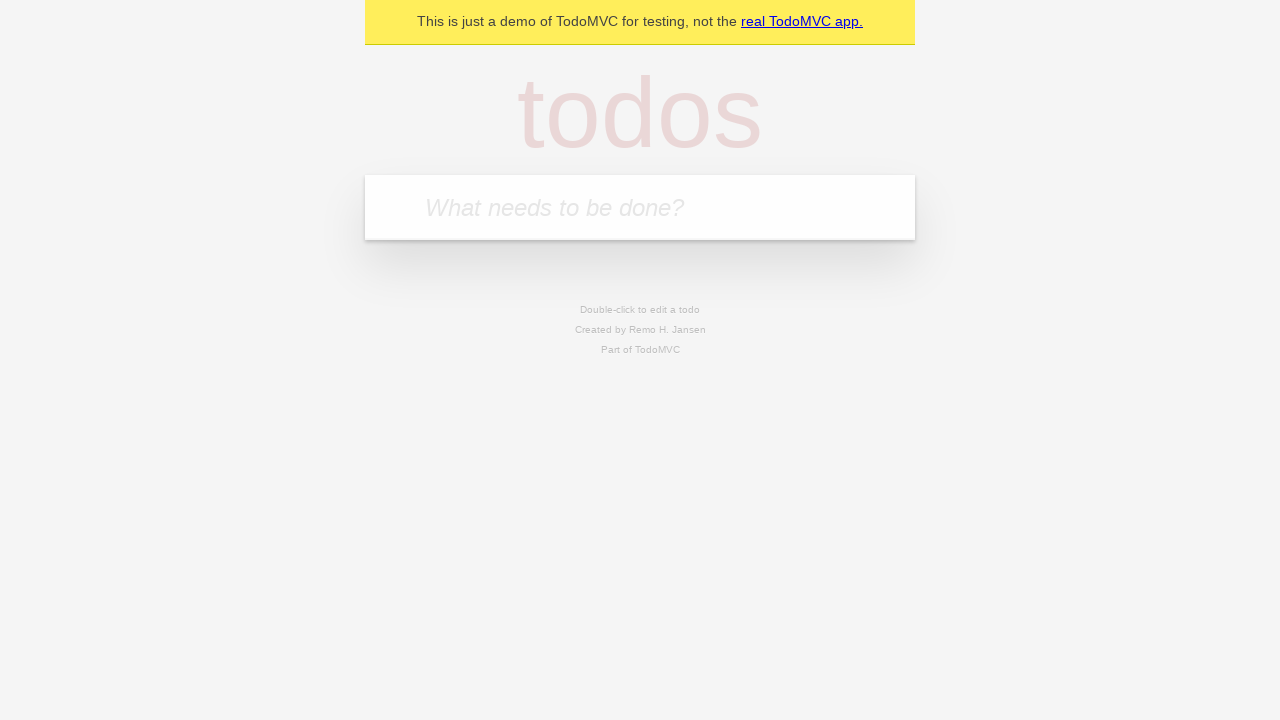

Filled todo input with 'buy some cheese' on internal:attr=[placeholder="What needs to be done?"i]
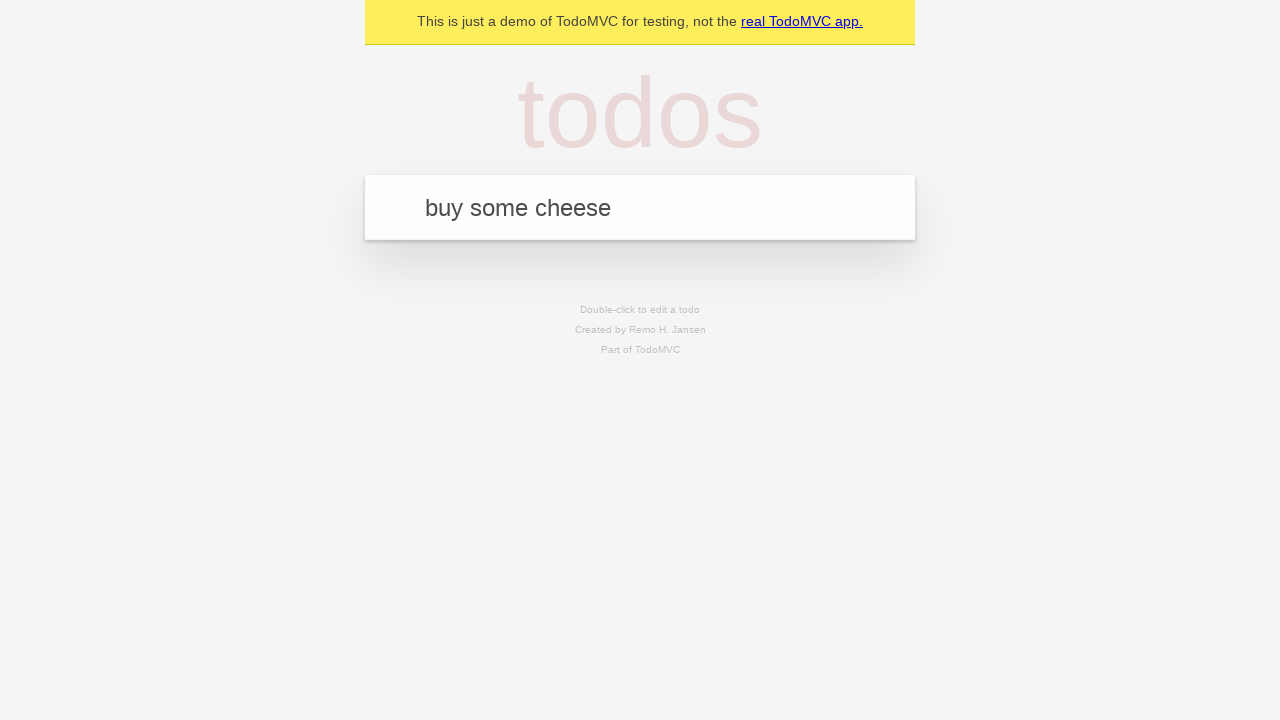

Pressed Enter to create first todo on internal:attr=[placeholder="What needs to be done?"i]
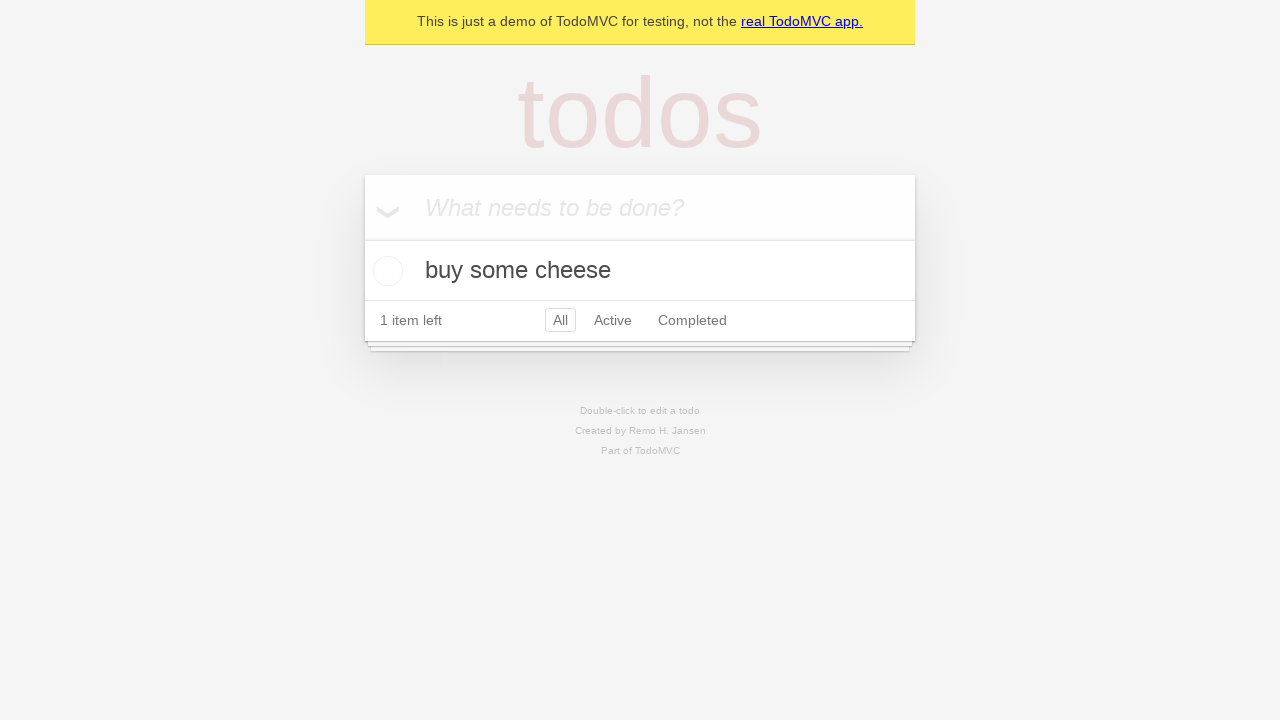

Filled todo input with 'feed the cat' on internal:attr=[placeholder="What needs to be done?"i]
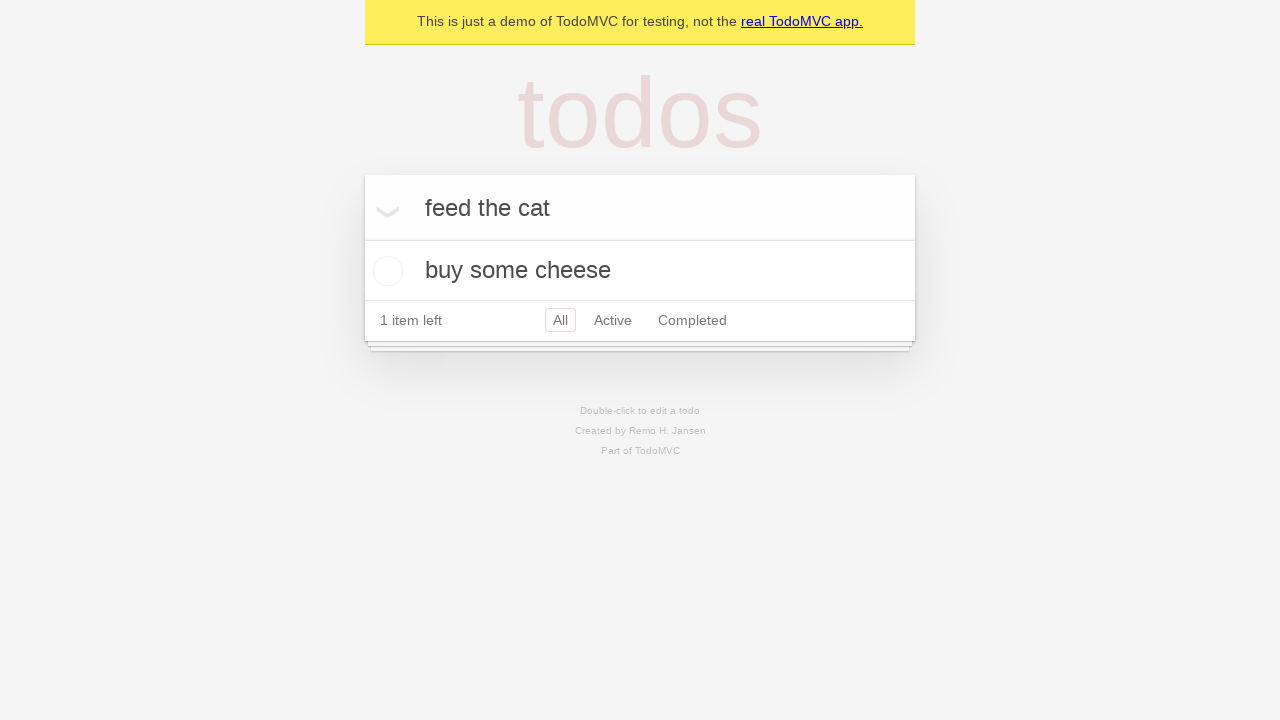

Pressed Enter to create second todo on internal:attr=[placeholder="What needs to be done?"i]
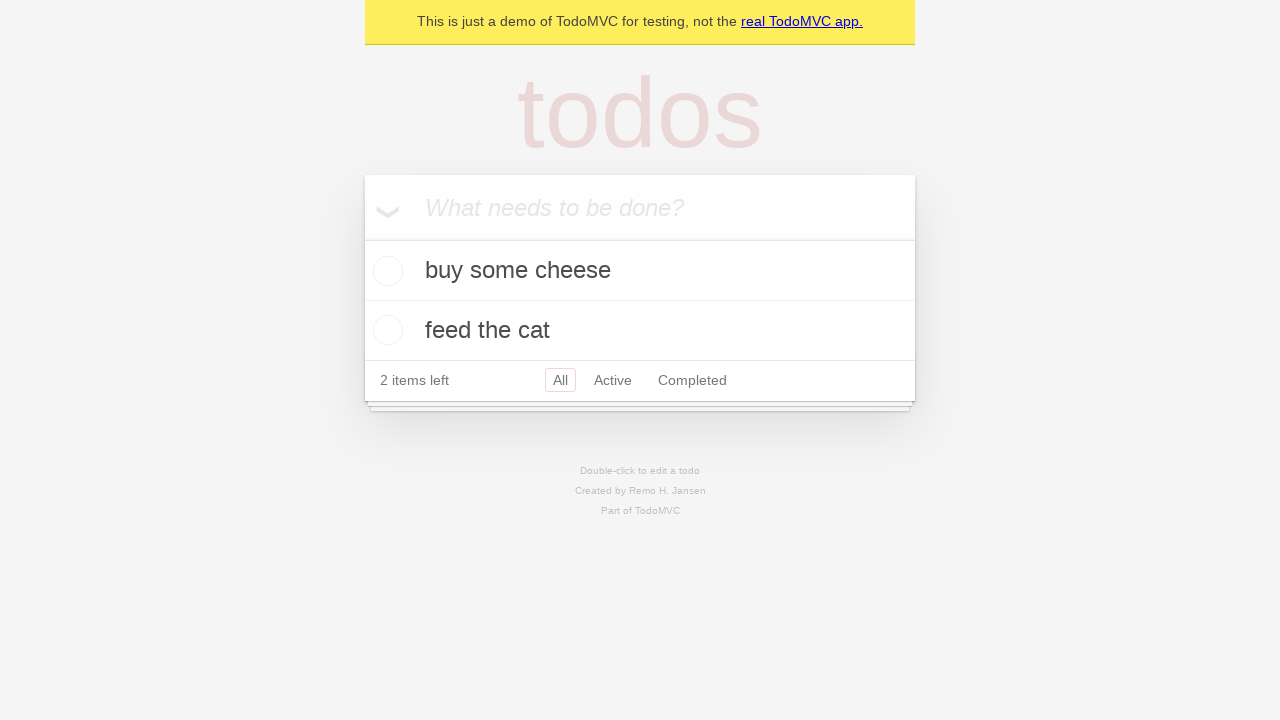

Filled todo input with 'book a doctors appointment' on internal:attr=[placeholder="What needs to be done?"i]
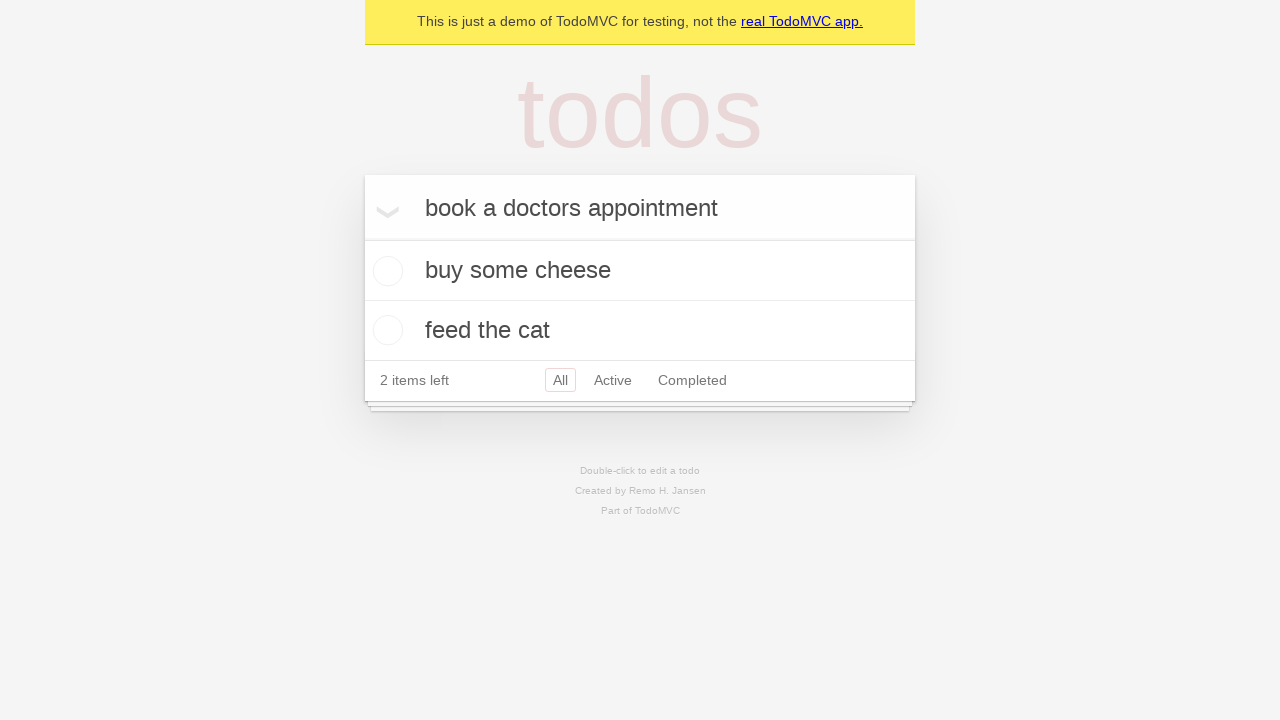

Pressed Enter to create third todo on internal:attr=[placeholder="What needs to be done?"i]
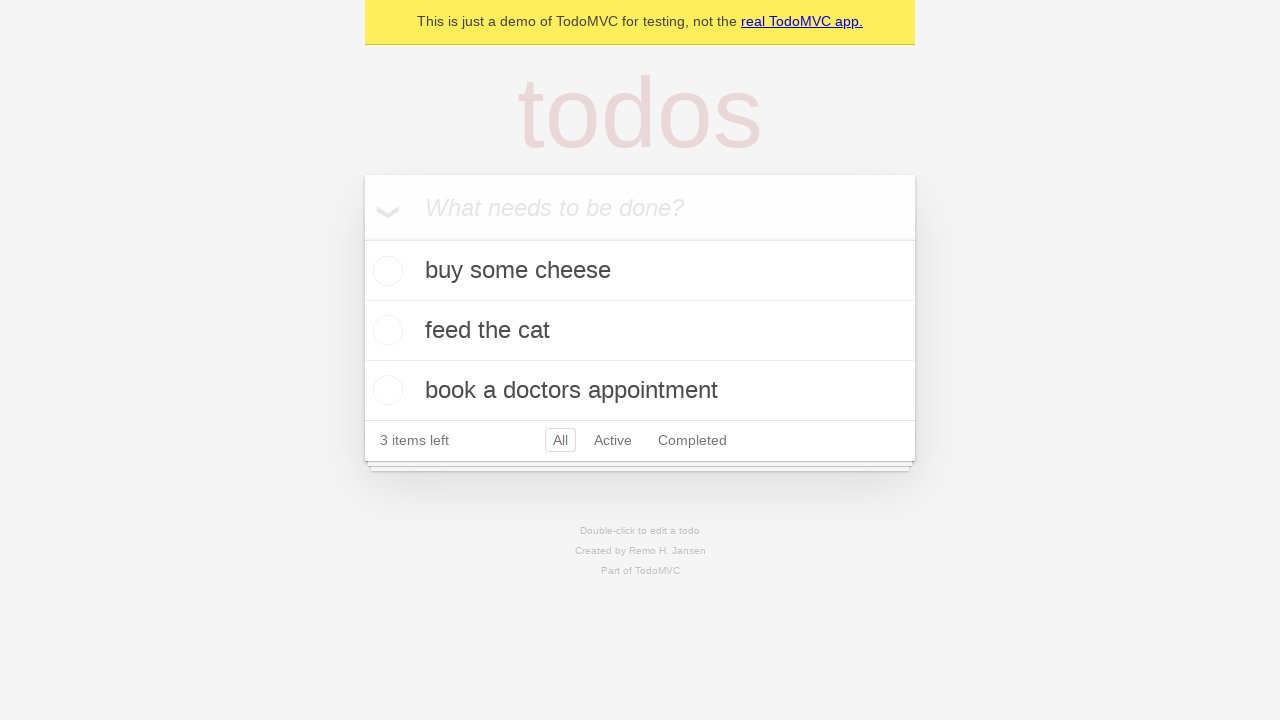

Checked the second todo item at (385, 330) on internal:testid=[data-testid="todo-item"s] >> nth=1 >> internal:role=checkbox
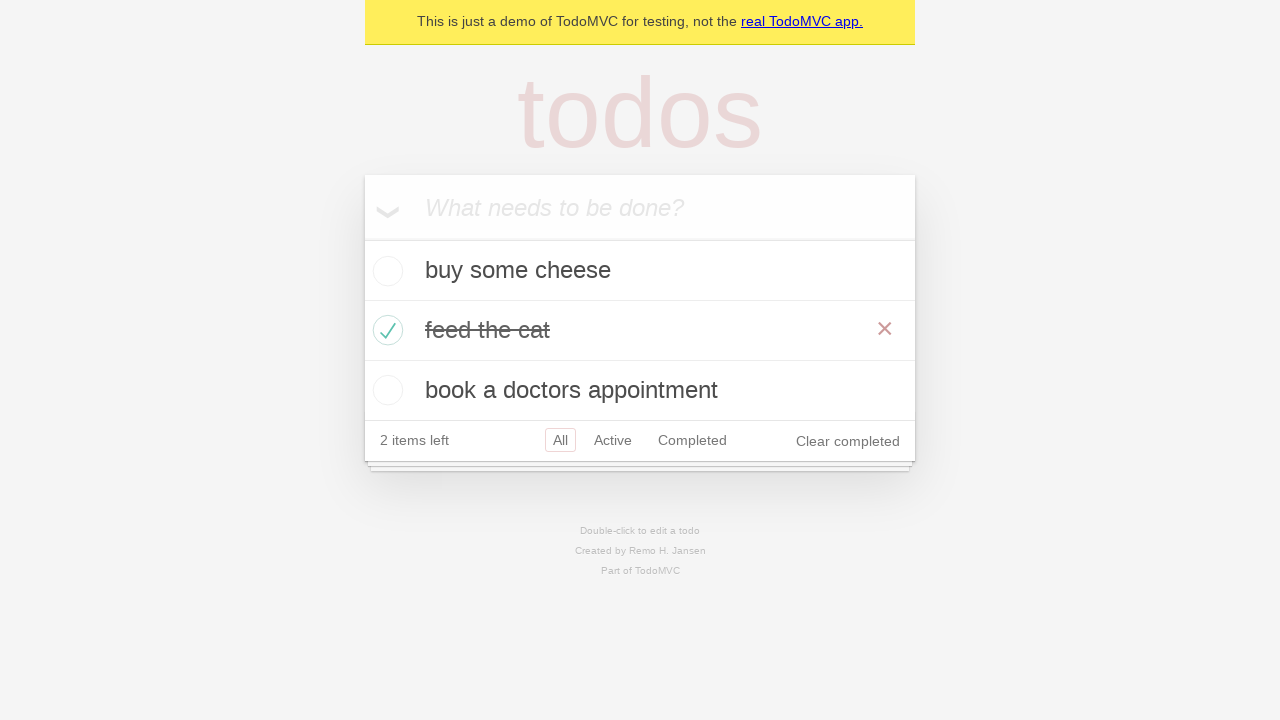

Clicked 'All' filter link at (560, 440) on internal:role=link[name="All"i]
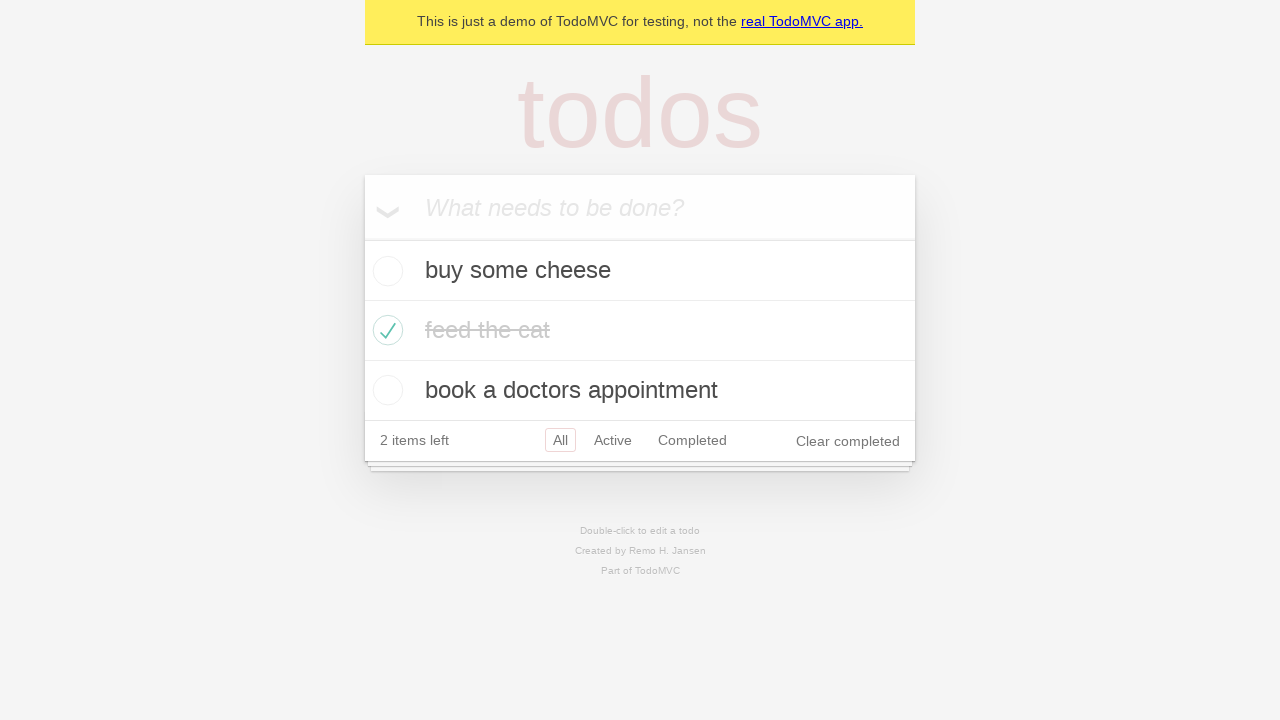

Clicked 'Active' filter link at (613, 440) on internal:role=link[name="Active"i]
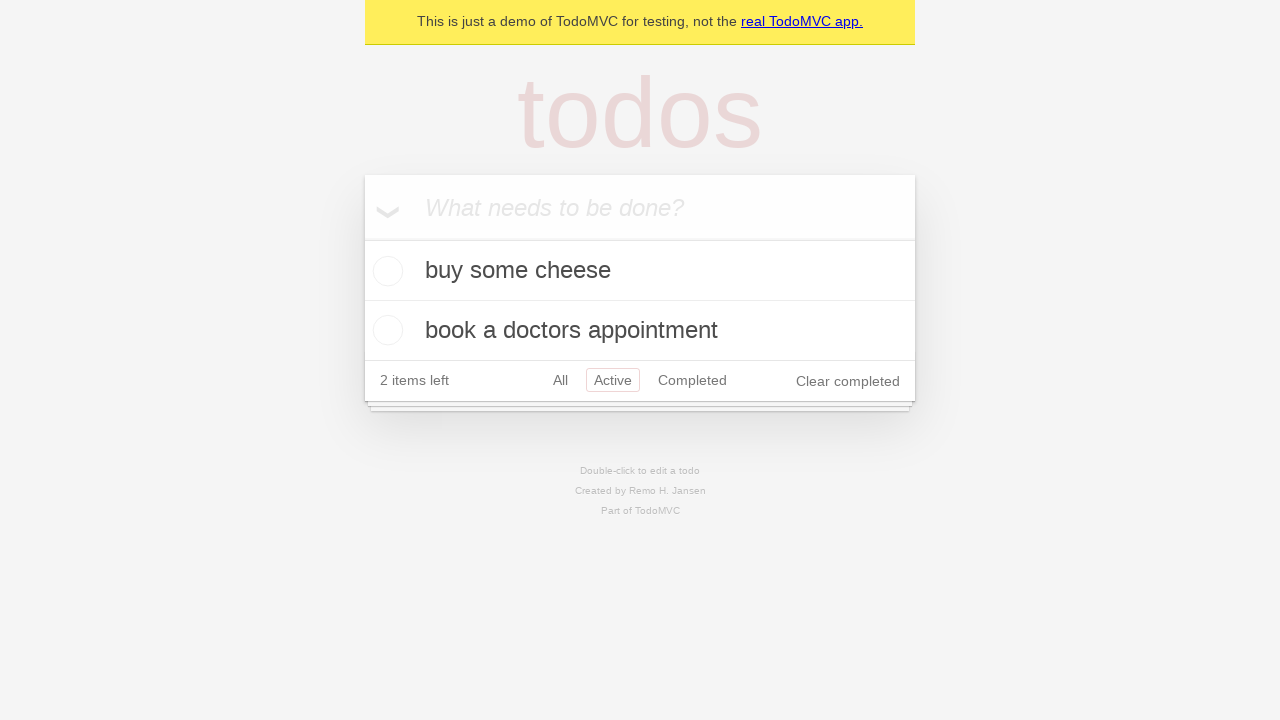

Clicked 'Completed' filter link at (692, 380) on internal:role=link[name="Completed"i]
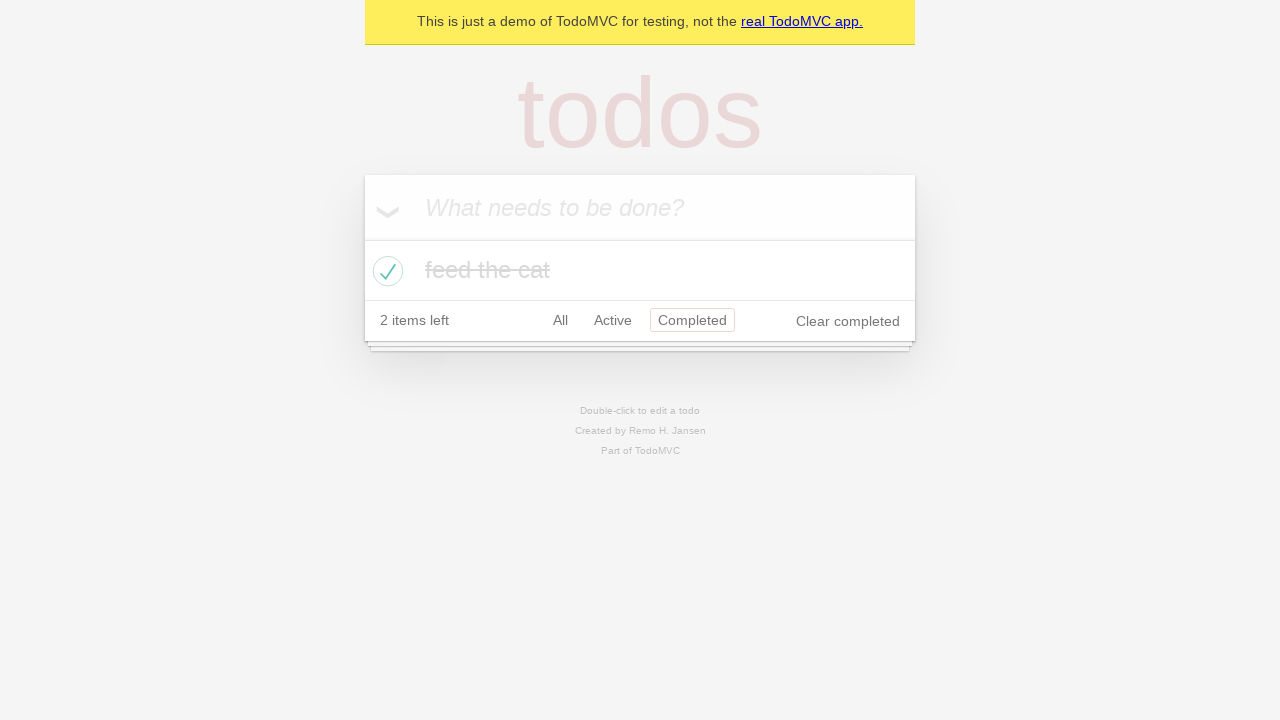

Navigated back to 'Active' filter view
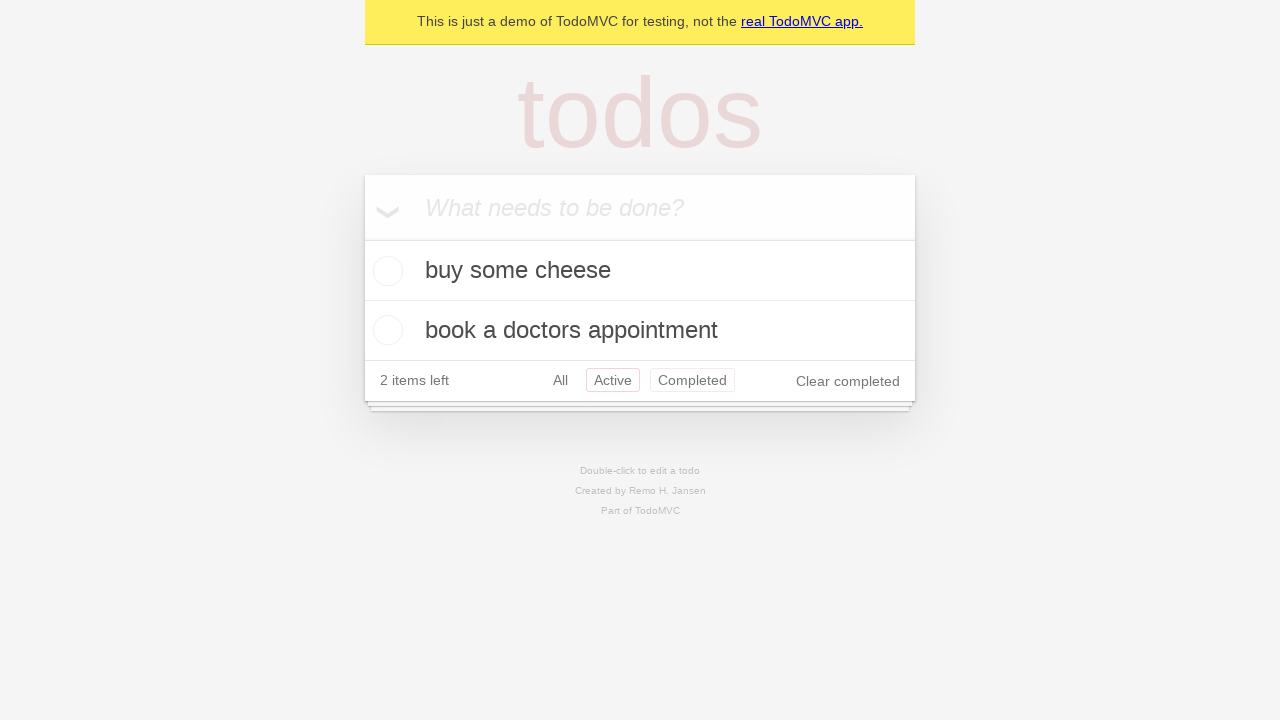

Navigated back to 'All' filter view
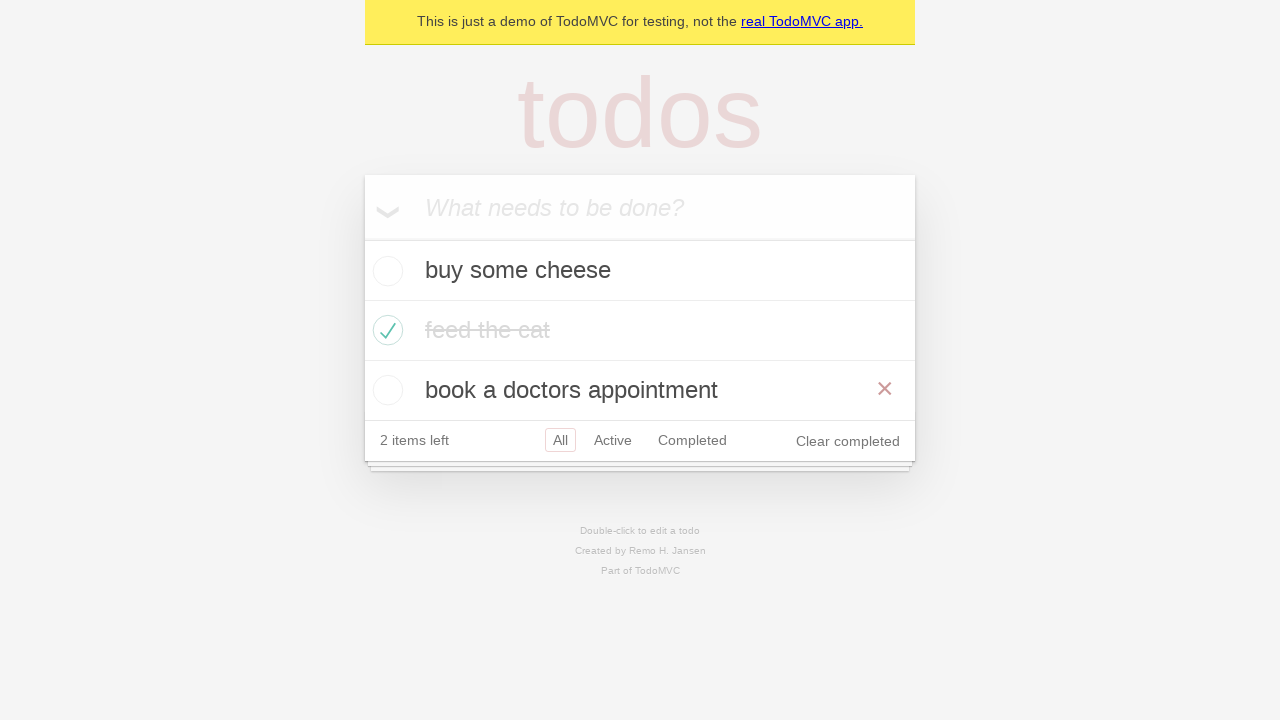

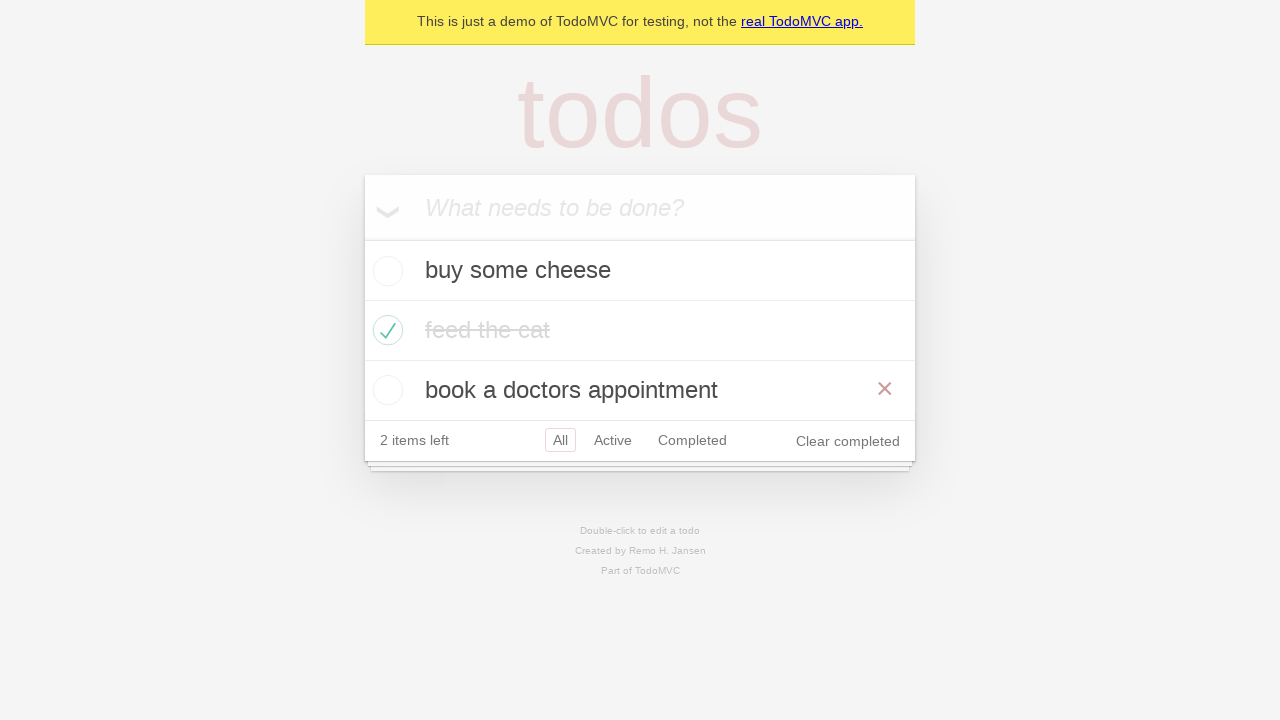